Tests the Add/Remove Elements functionality by clicking the Add Element button, verifying the Delete button appears, clicking Delete, and verifying the page header is still visible.

Starting URL: https://the-internet.herokuapp.com/add_remove_elements/

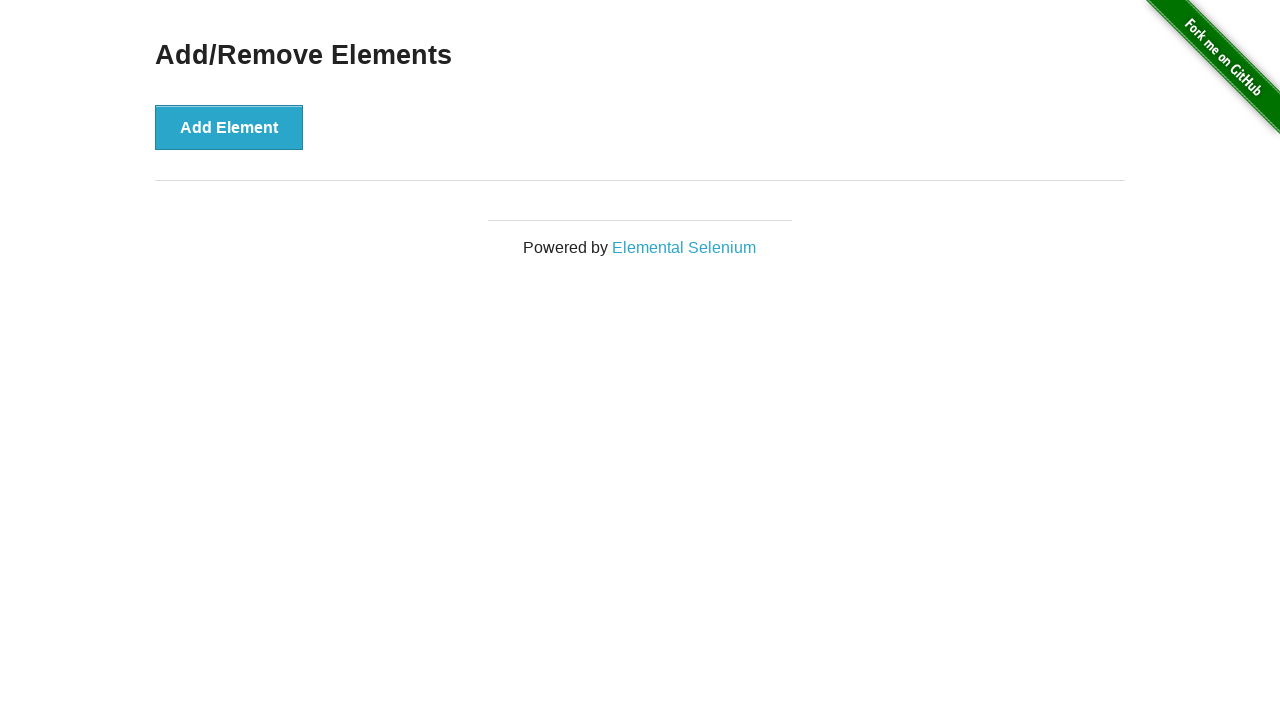

Clicked Add Element button at (229, 127) on button[onclick='addElement()']
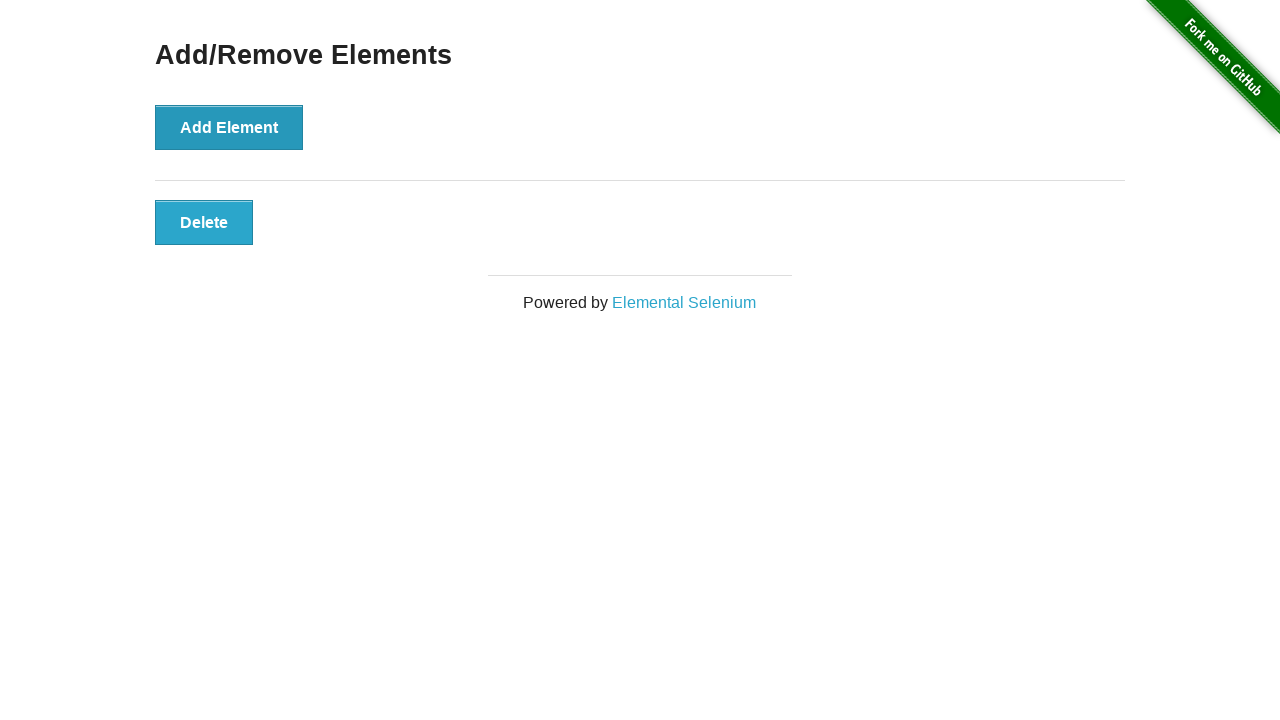

Delete button appeared and is visible
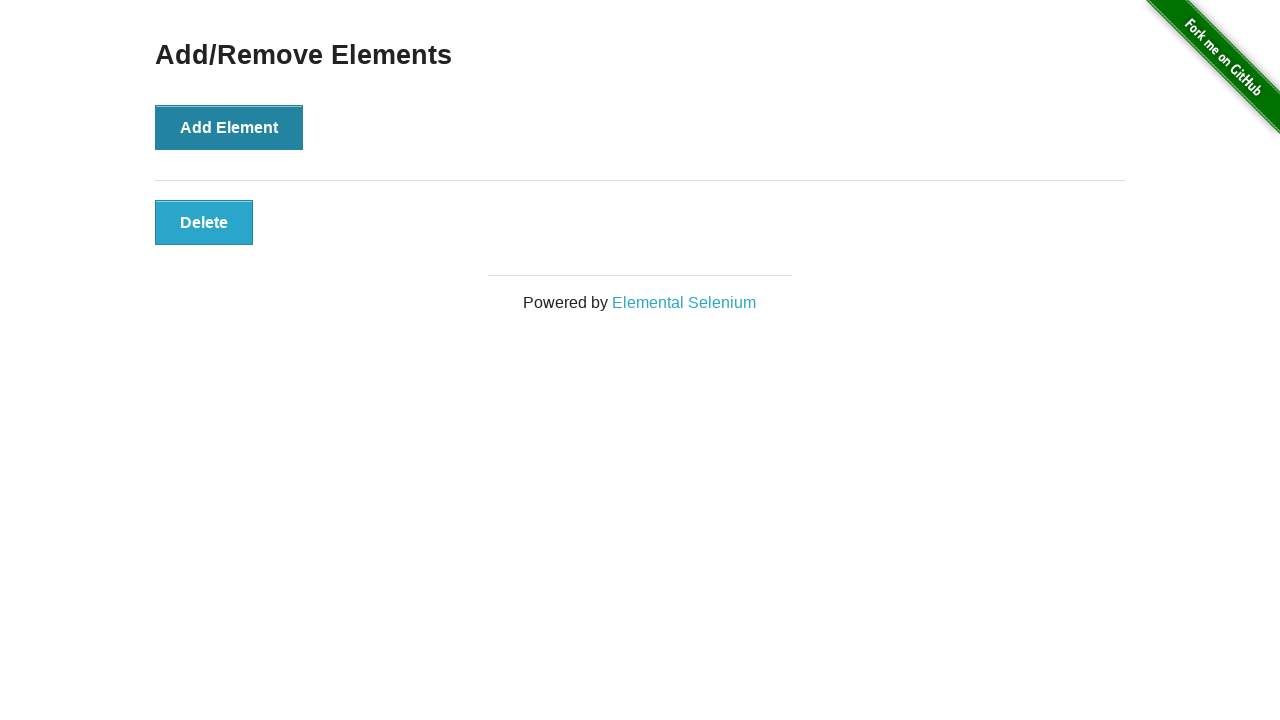

Clicked Delete button to remove the added element at (204, 222) on button.added-manually
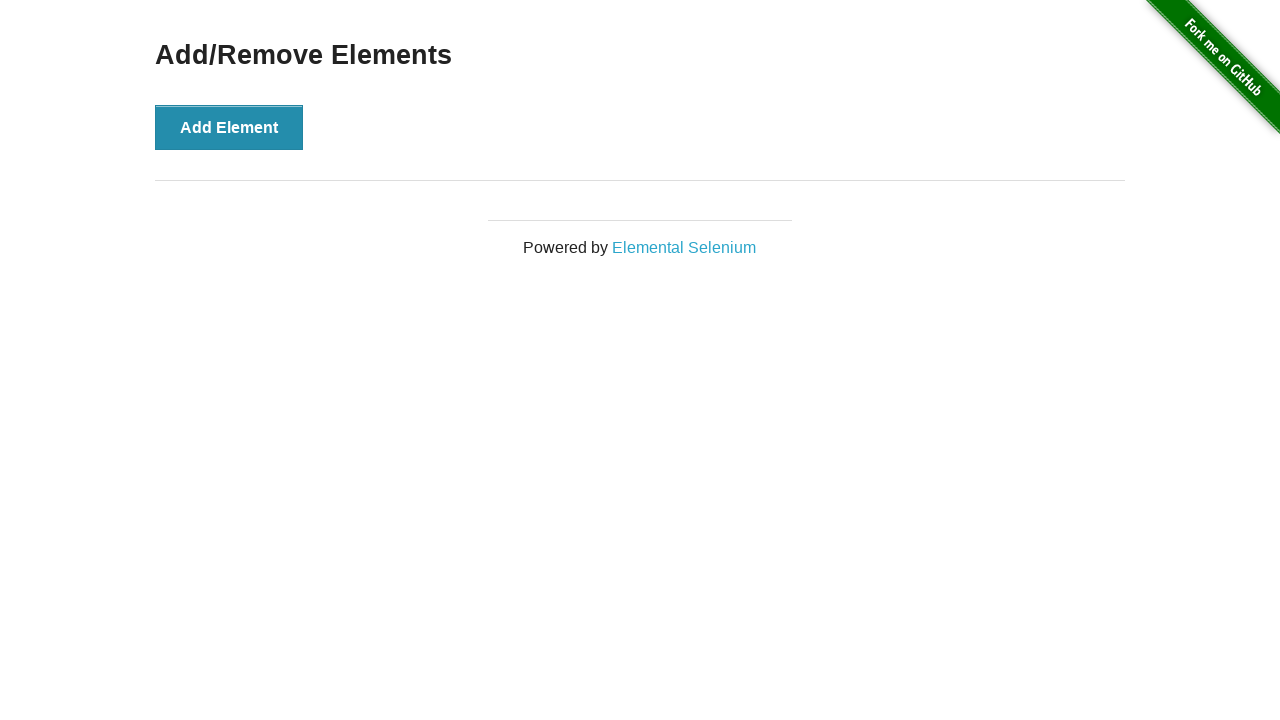

Verified Add/Remove Elements header is still visible after deleting element
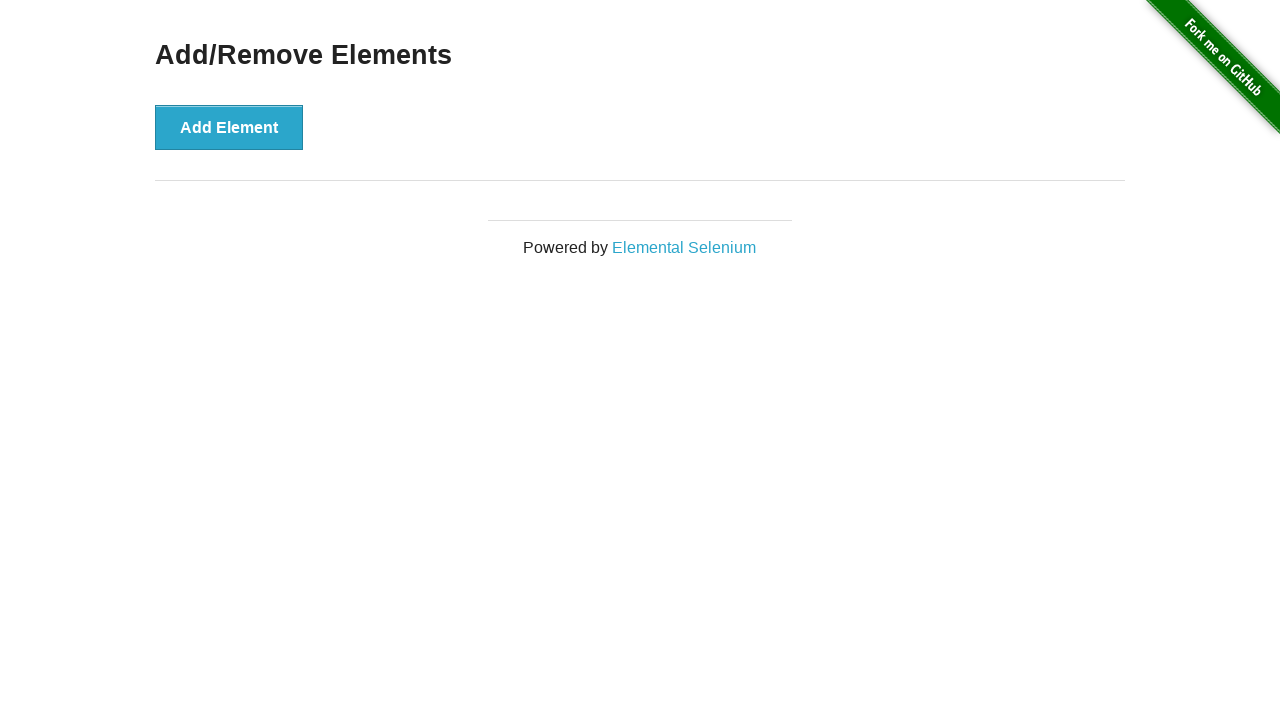

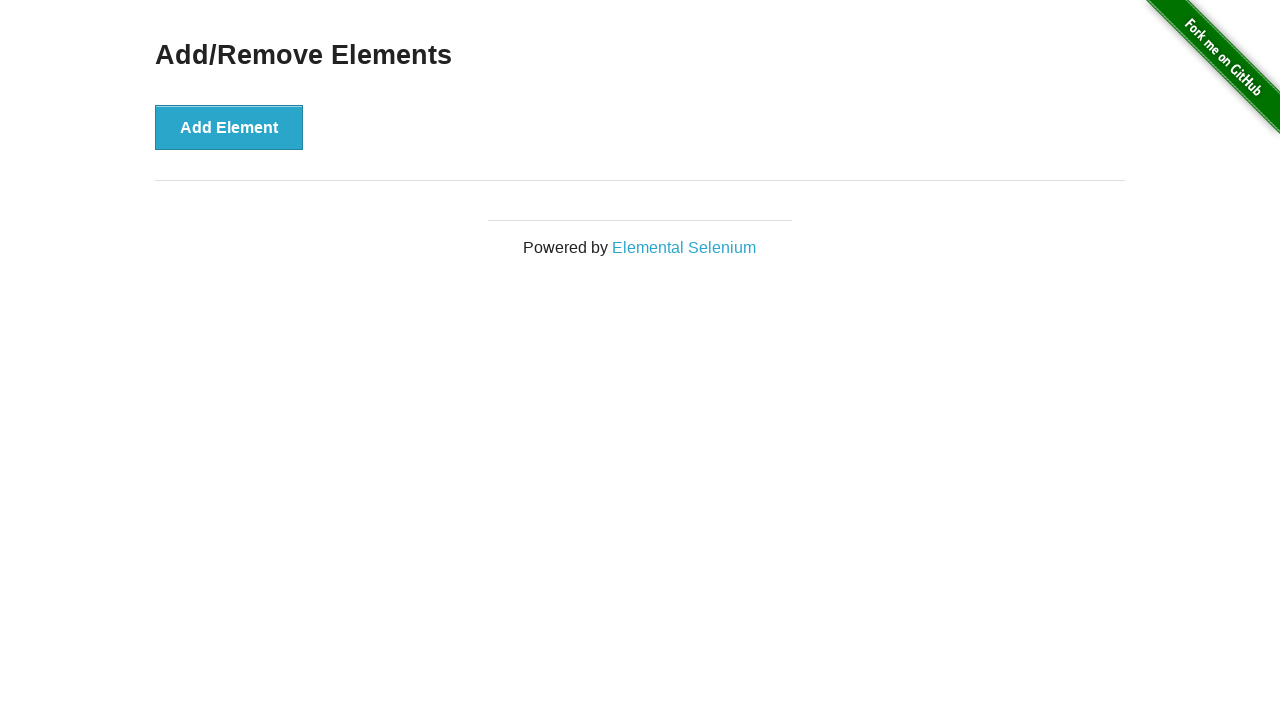